Tests an e-commerce grocery site by searching for products, verifying search results count, adding items to cart, and checking the brand logo text

Starting URL: https://rahulshettyacademy.com/seleniumPractise/#/

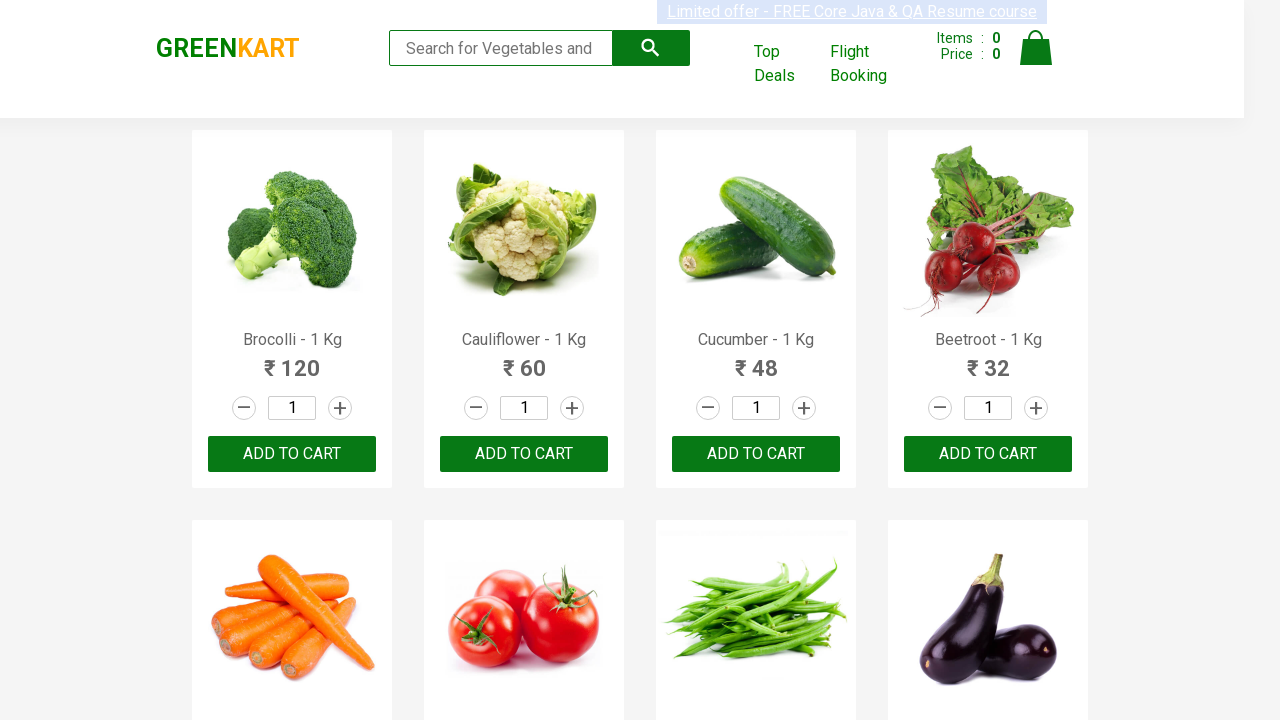

Entered 'cu' in search field on .search-keyword
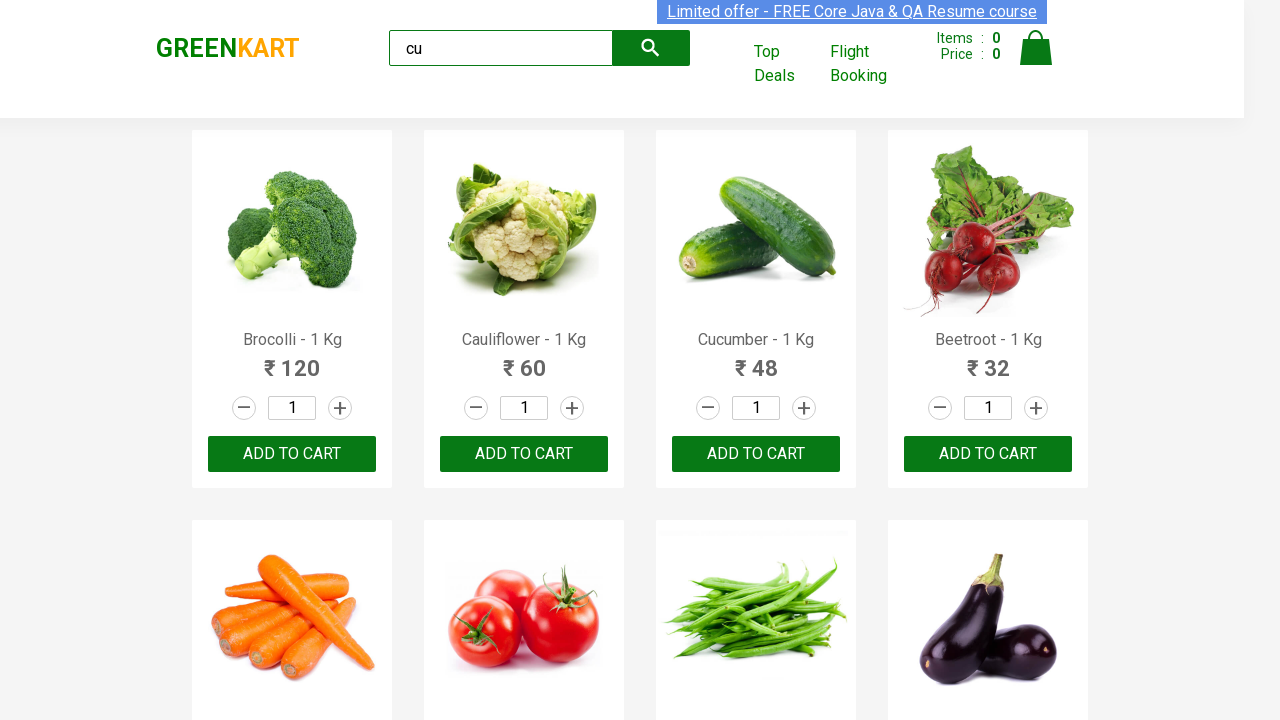

Waited 4 seconds for search results to load
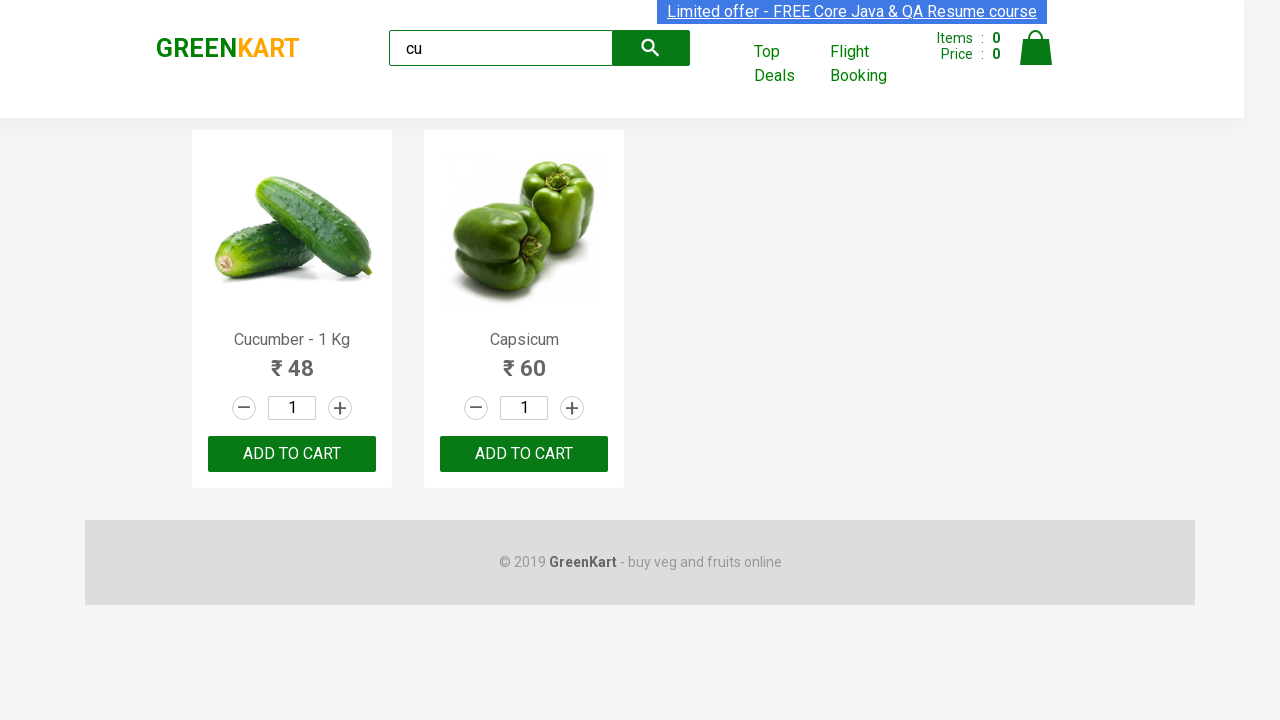

Verified 2 visible products are displayed
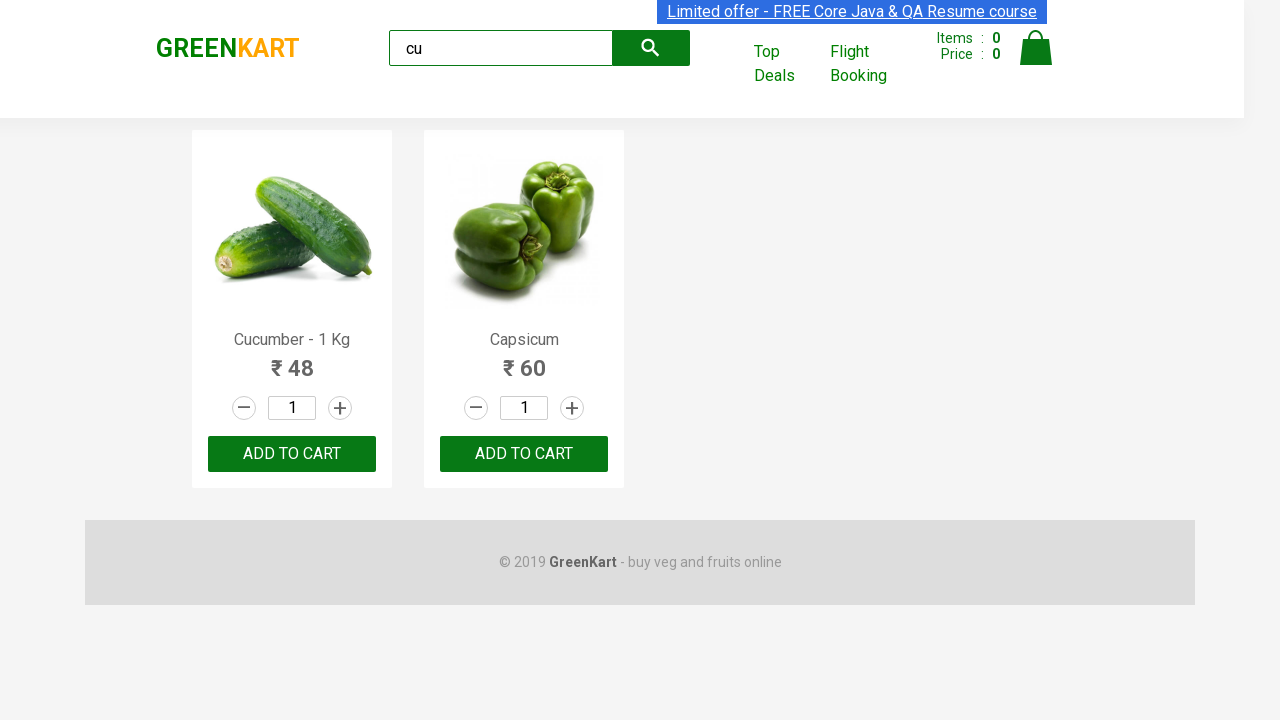

Clicked ADD TO CART button on second product at (524, 454) on :nth-child(2) > .product-action > button
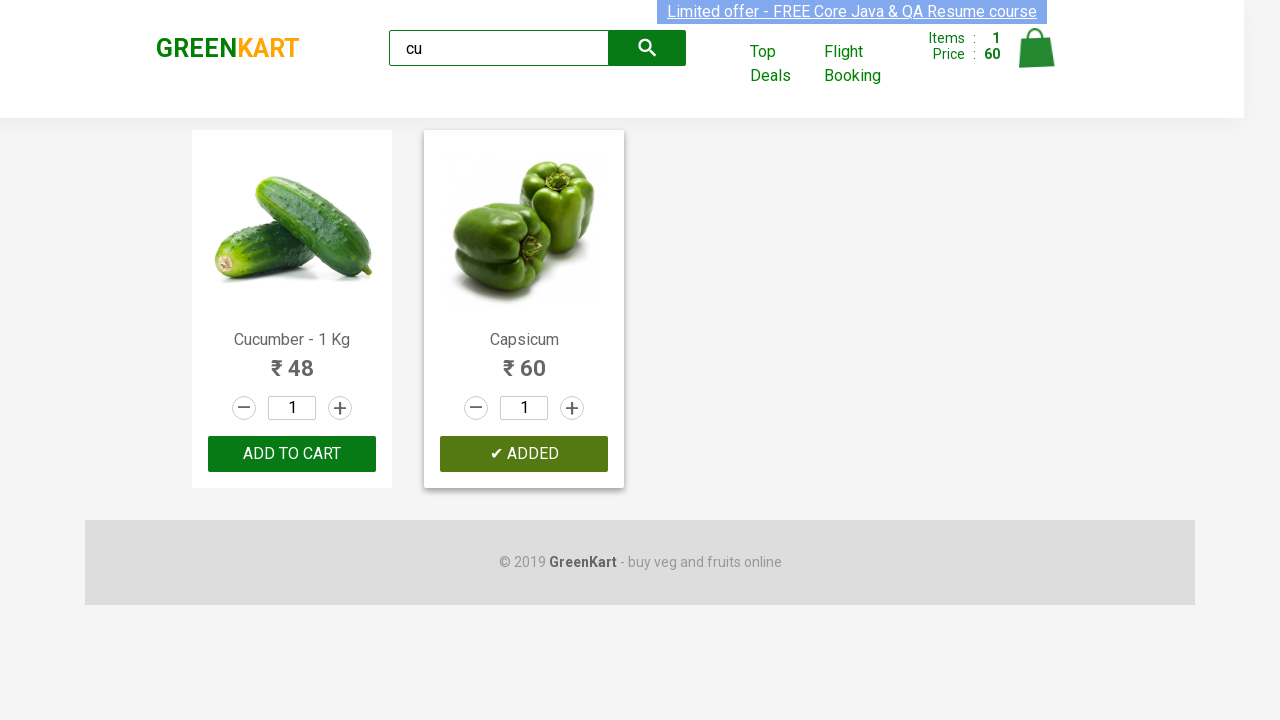

Clicked ADD TO CART button on first product at (292, 454) on .products .product >> nth=0 >> button:has-text('ADD TO CART')
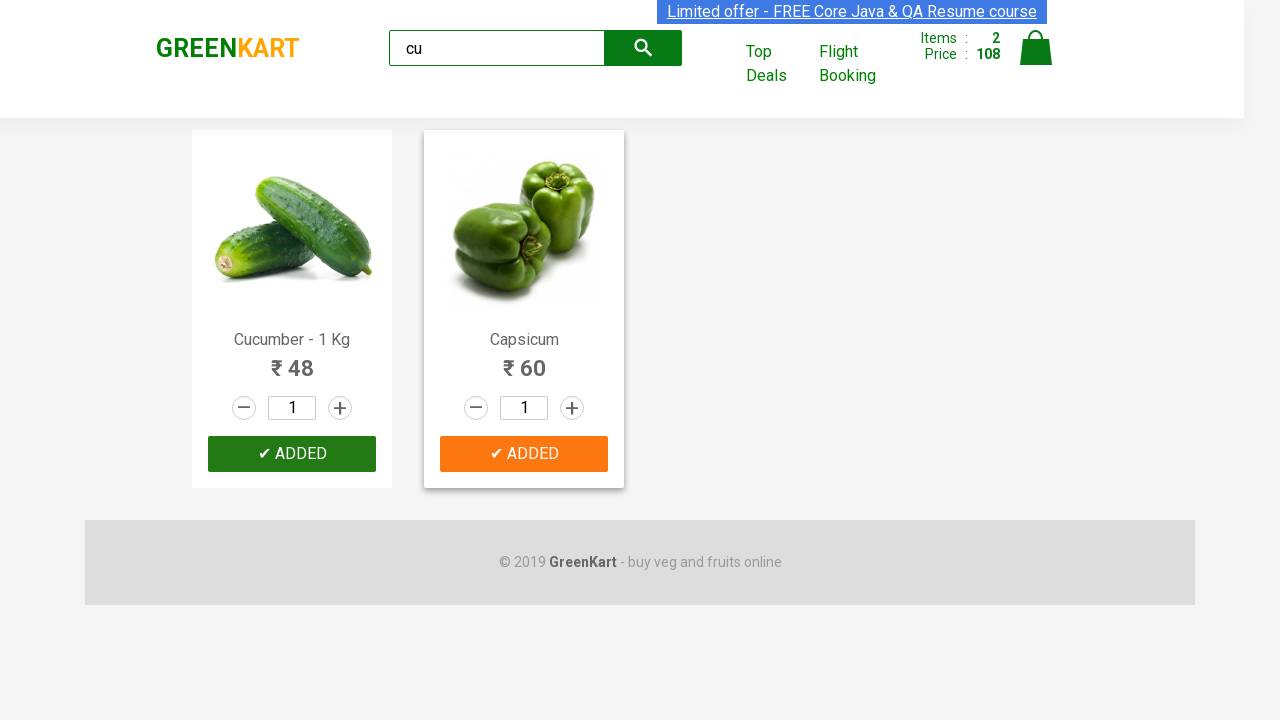

Found and clicked ADD TO CART for Cucumber product at index 0 at (292, 454) on .products .product >> nth=0 >> button
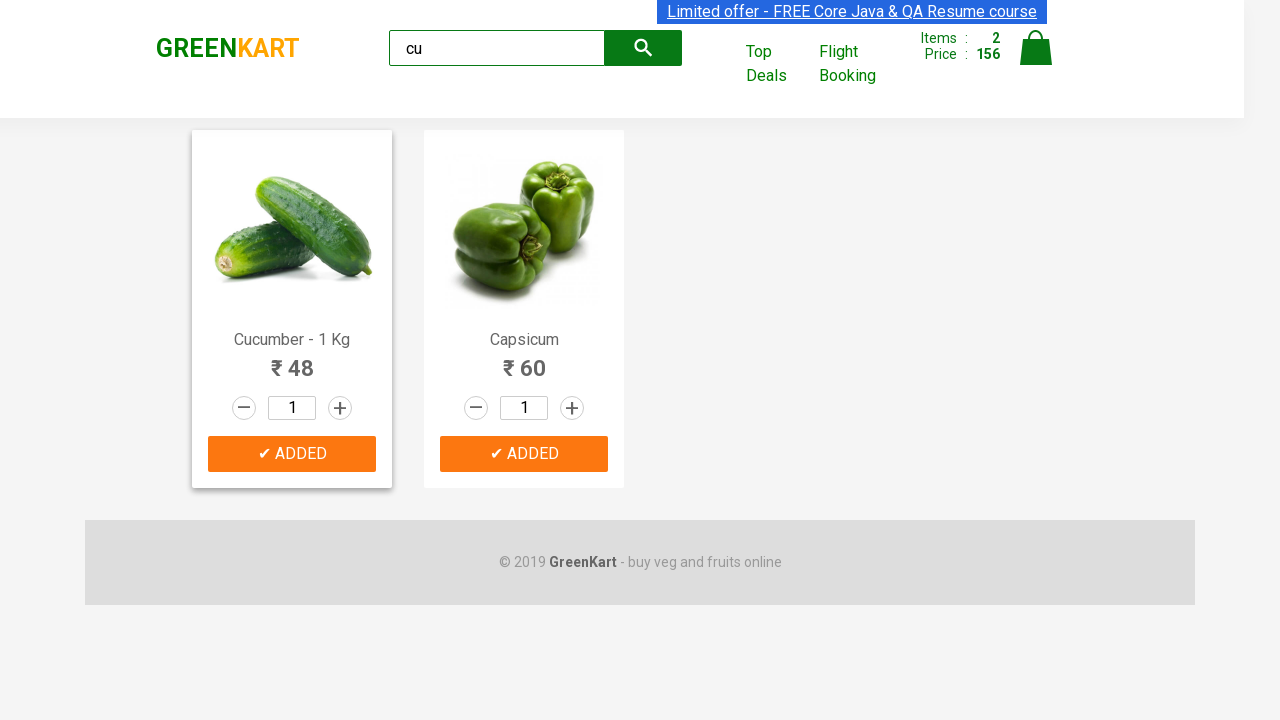

Verified brand logo text is 'GREENKART'
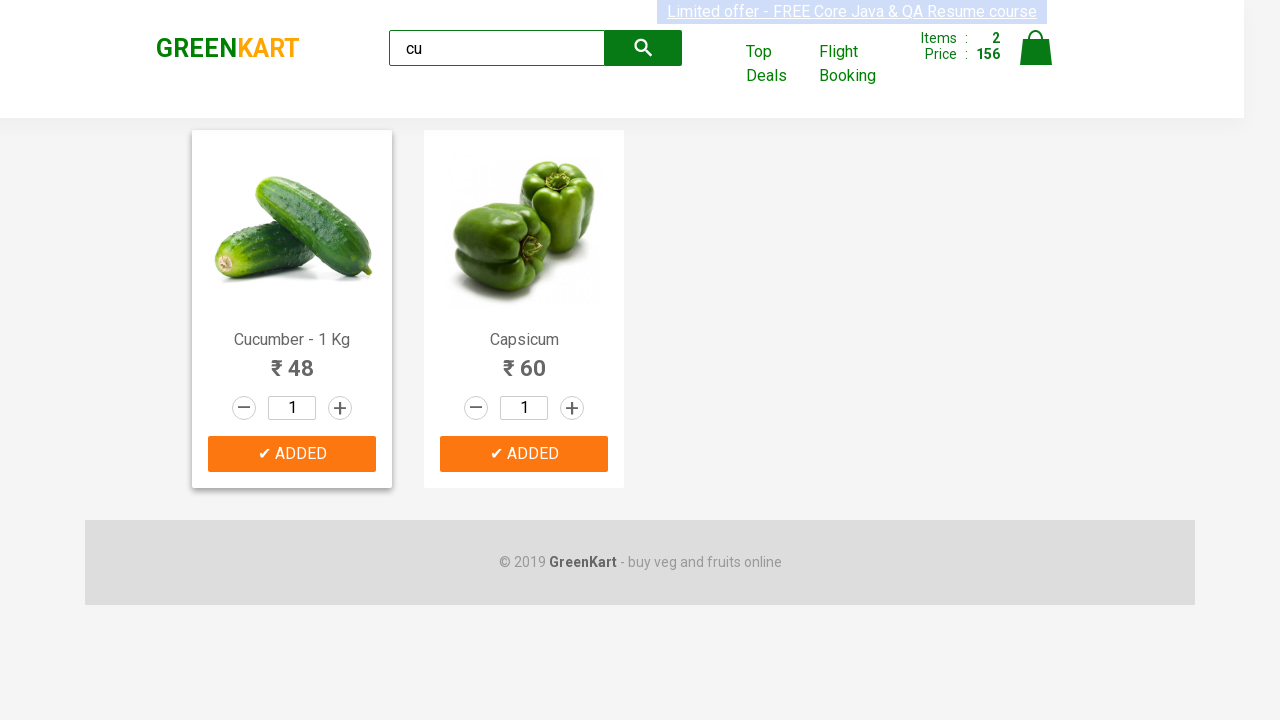

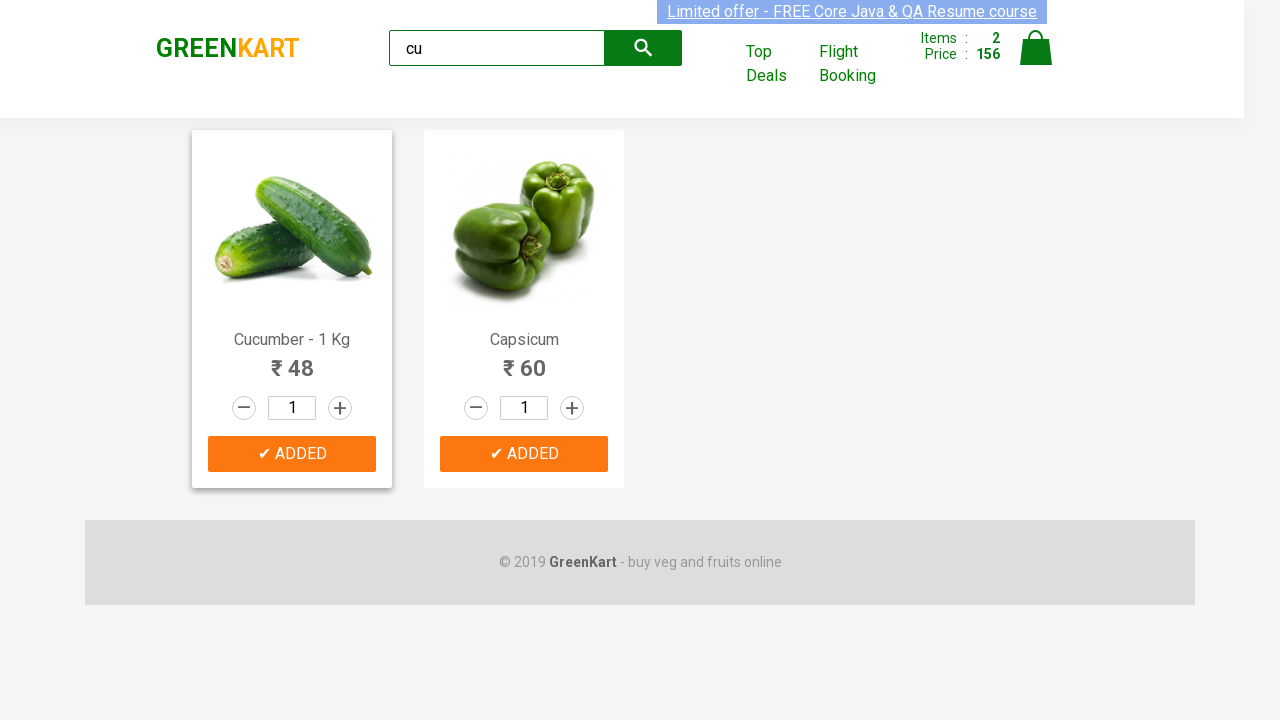